Tests table interaction on a training website by locating table columns and rows, reading cell values, and clicking a column header to sort the table.

Starting URL: https://training-support.net/webelements/tables

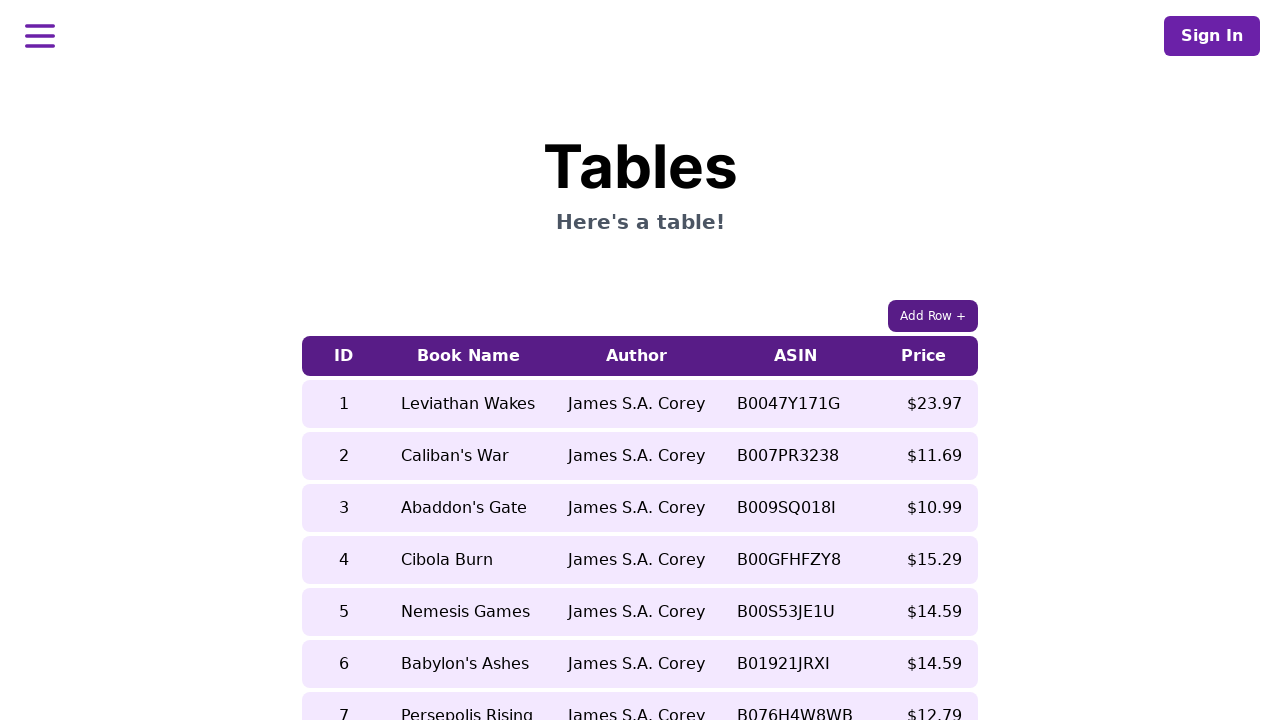

Waited for table with class 'table-auto' to be visible
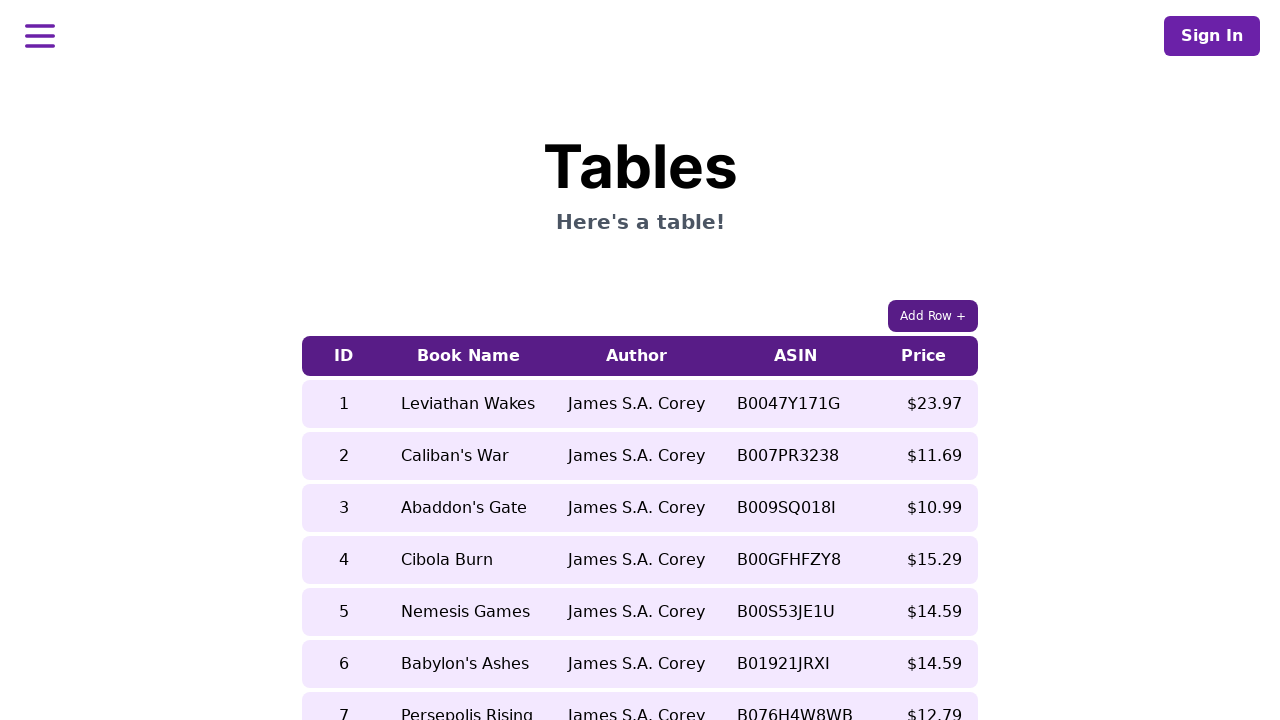

Located all column headers in the table
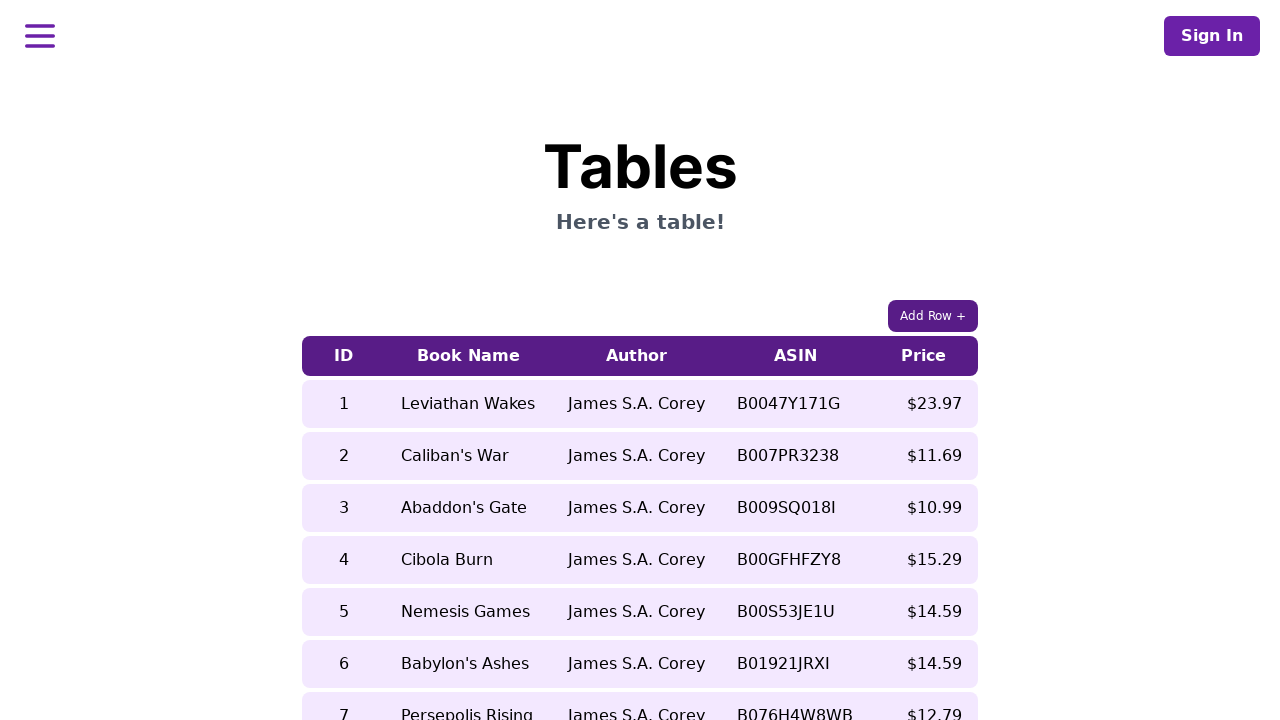

Located all rows in the table body
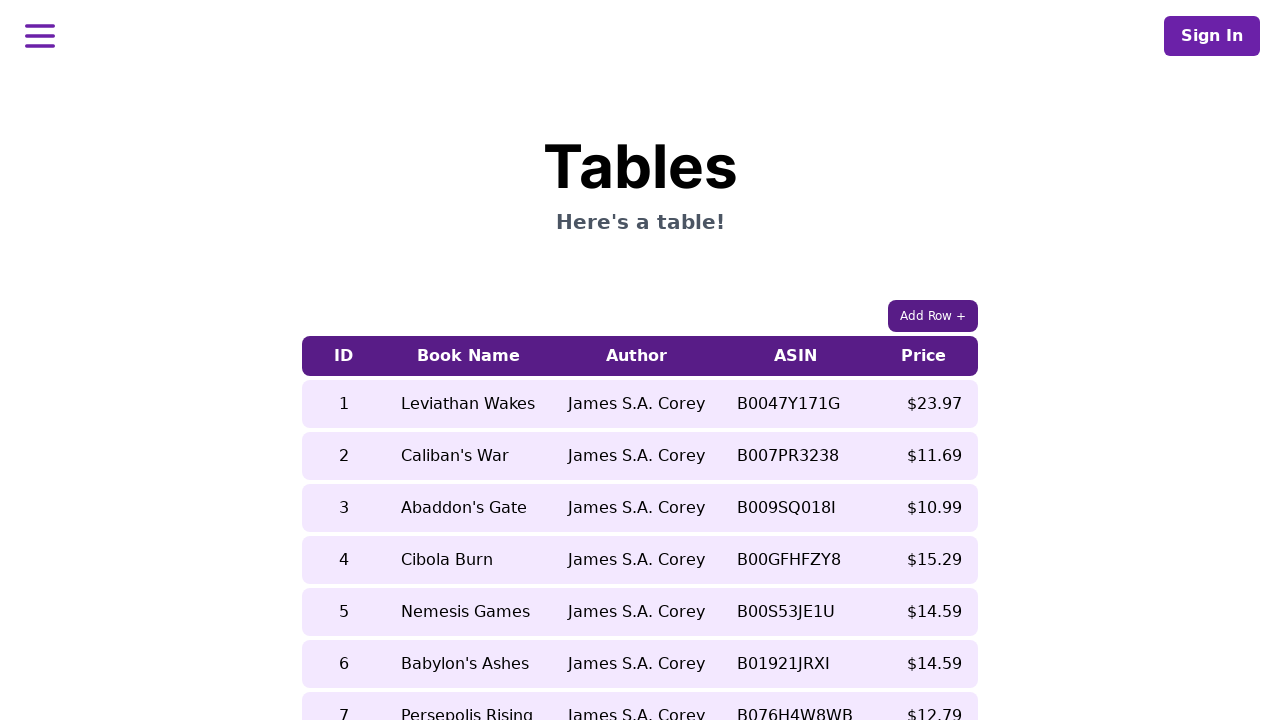

Read book name in 5th row, 2nd column before sorting
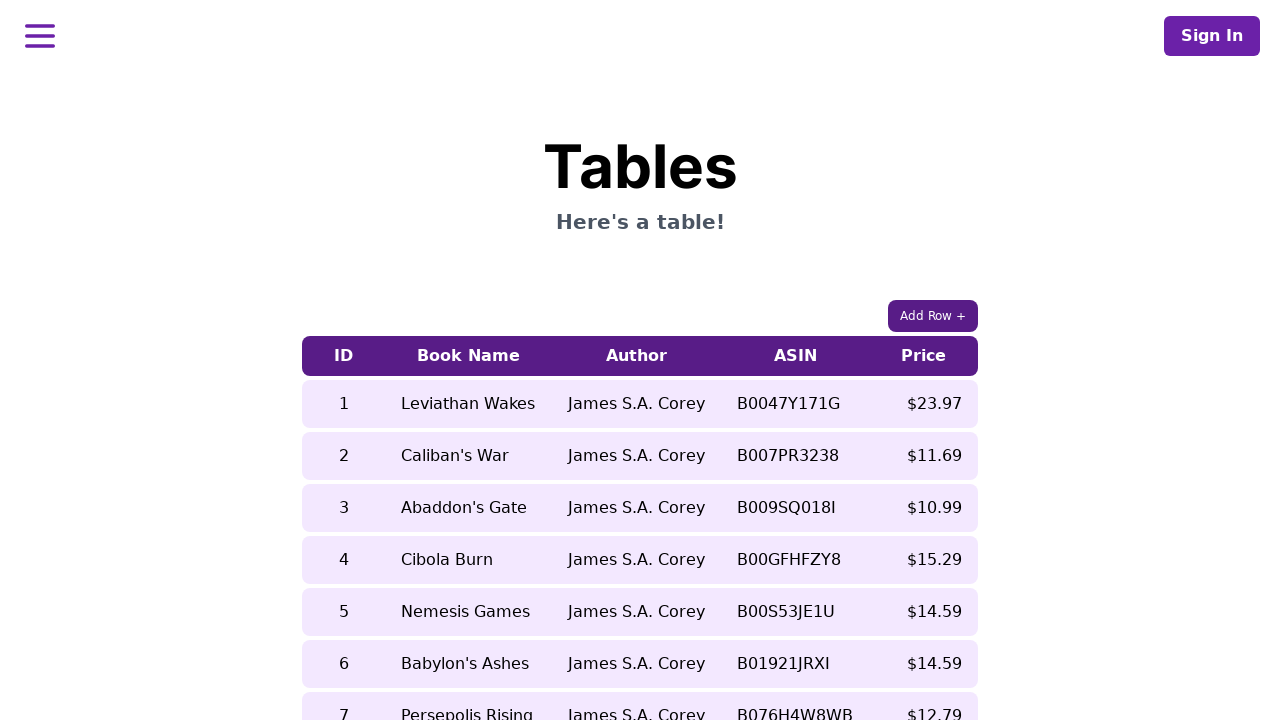

Clicked on 5th column header to sort the table at (924, 356) on xpath=//table[contains(@class, 'table-auto')]/thead/tr/th[5]
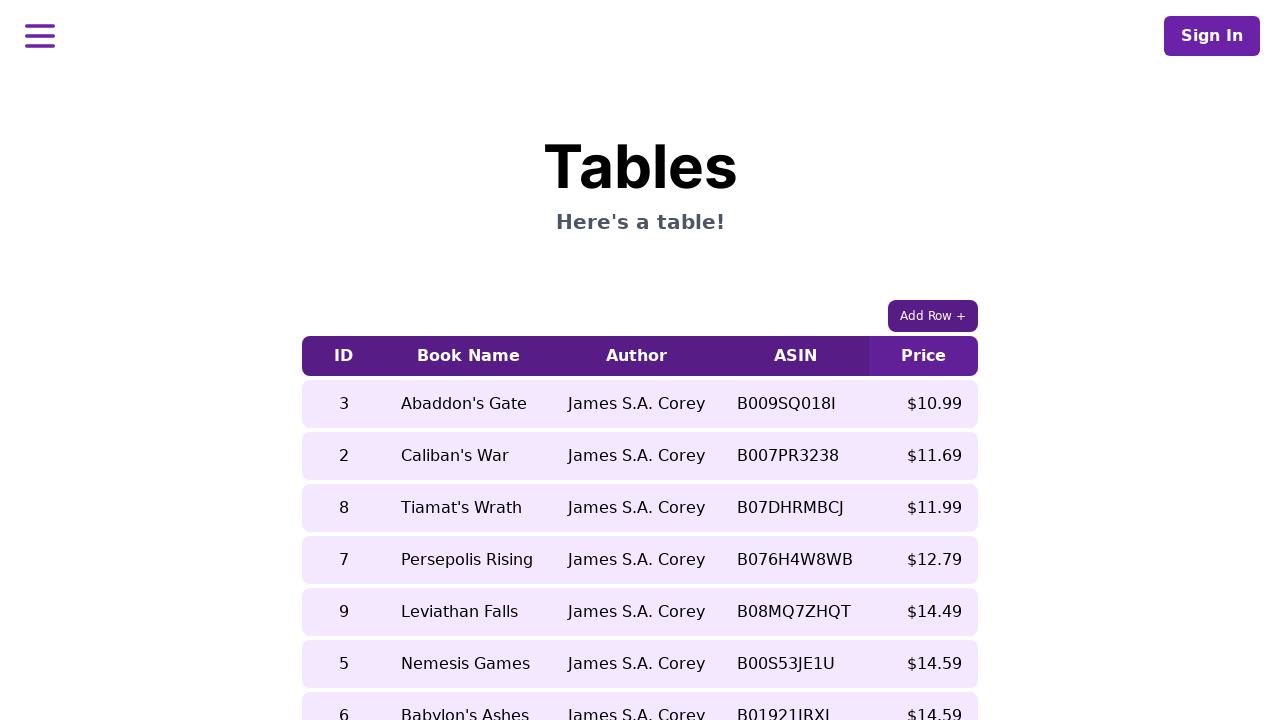

Waited 500ms for table to update after sorting
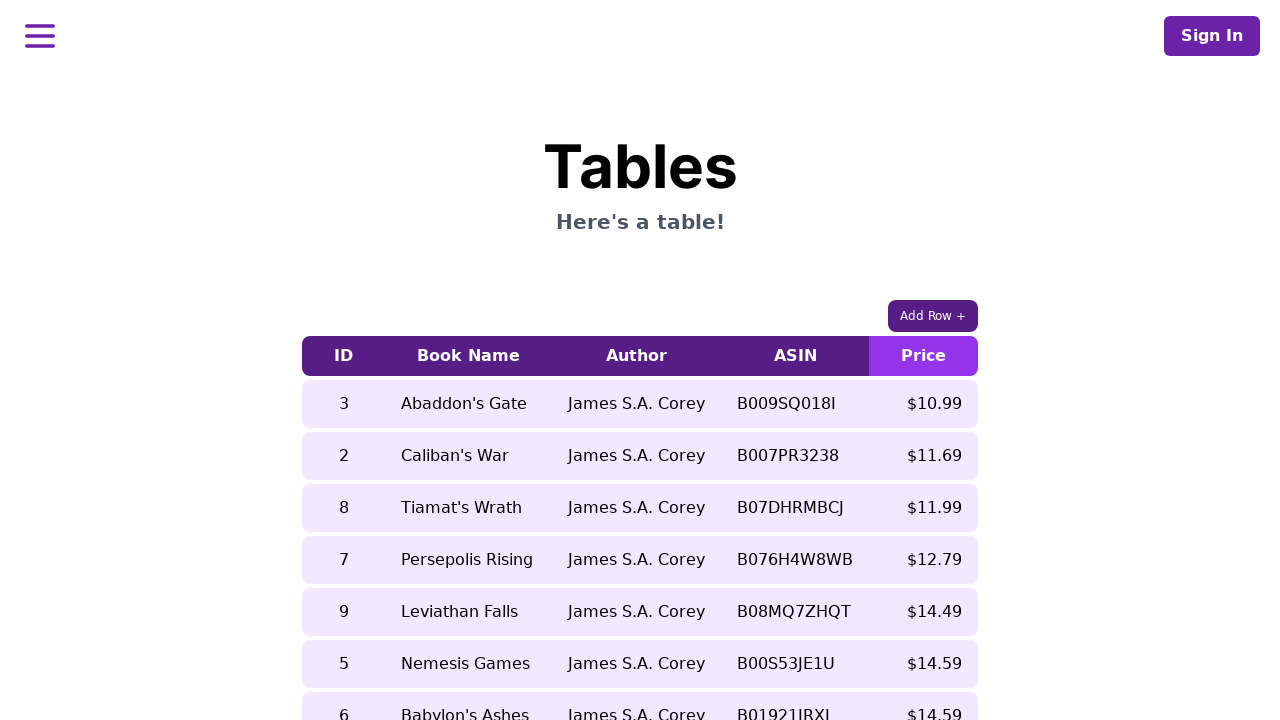

Read book name in 5th row, 2nd column after sorting
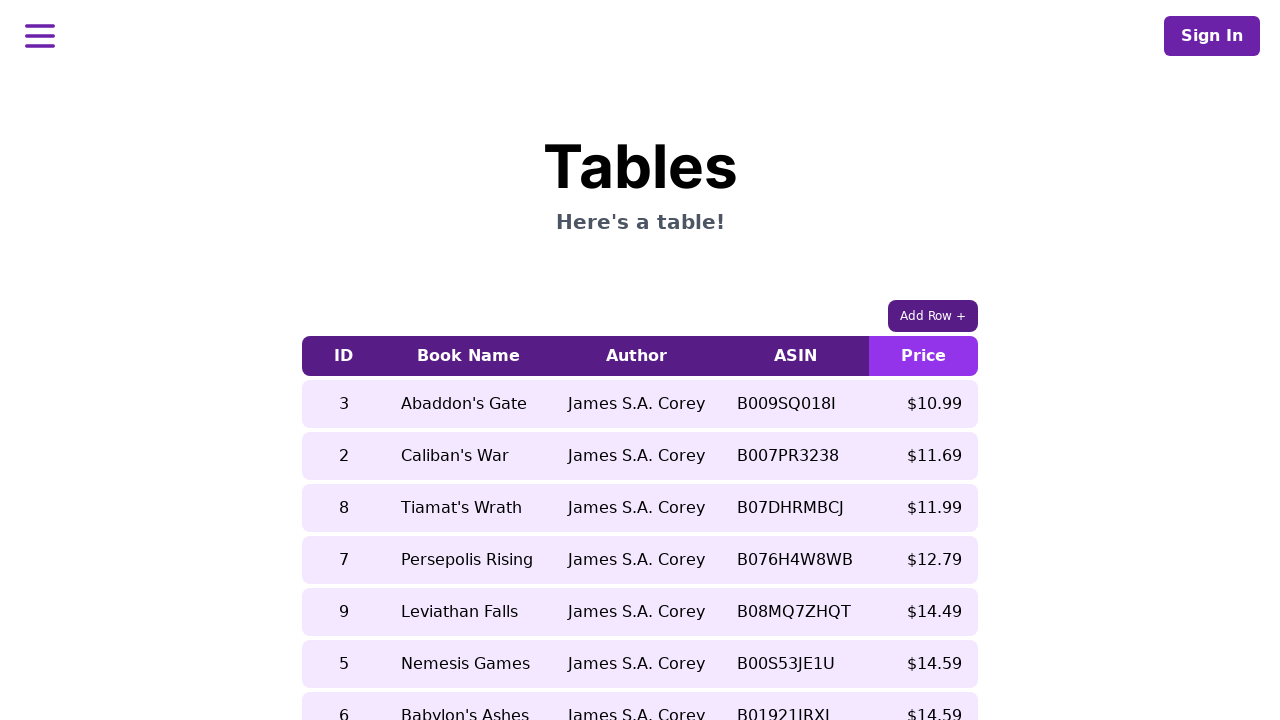

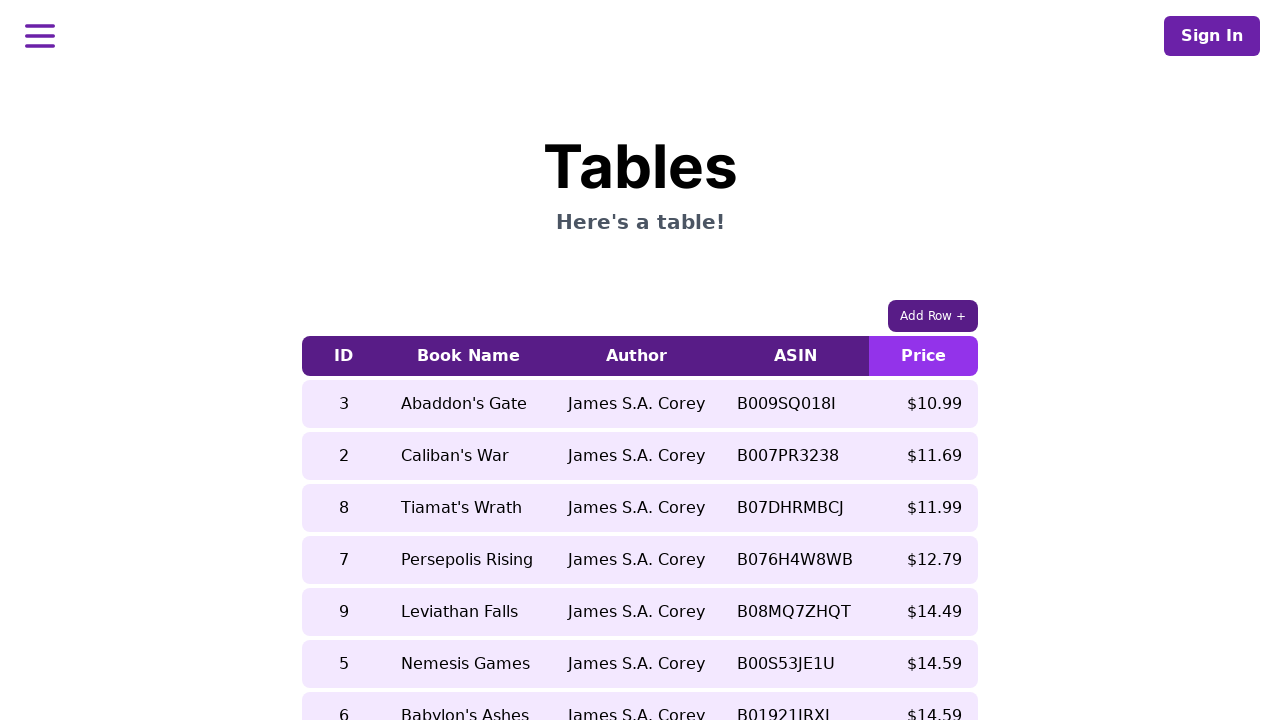